Tests various locator strategies and form interactions on a practice page, including filling forms, clicking buttons, navigating between login and forgot password sections

Starting URL: https://rahulshettyacademy.com/locatorspractice/

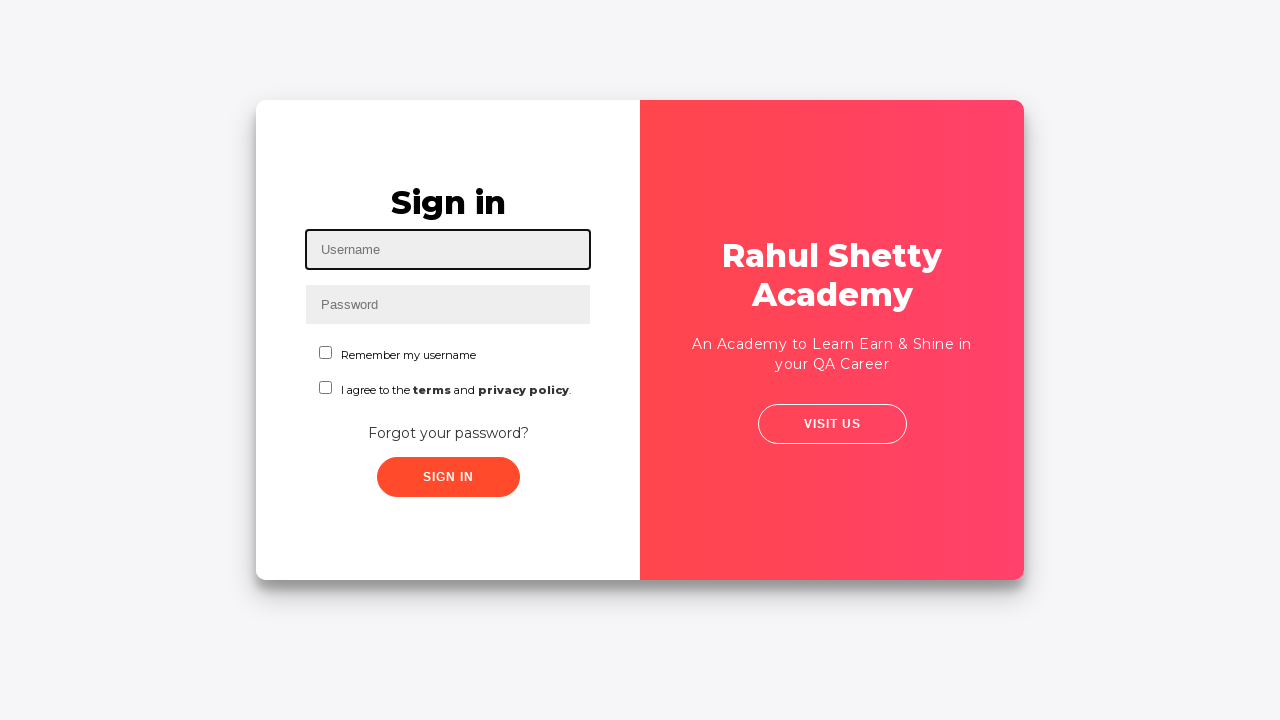

Filled username field with 'Username' on #inputUsername
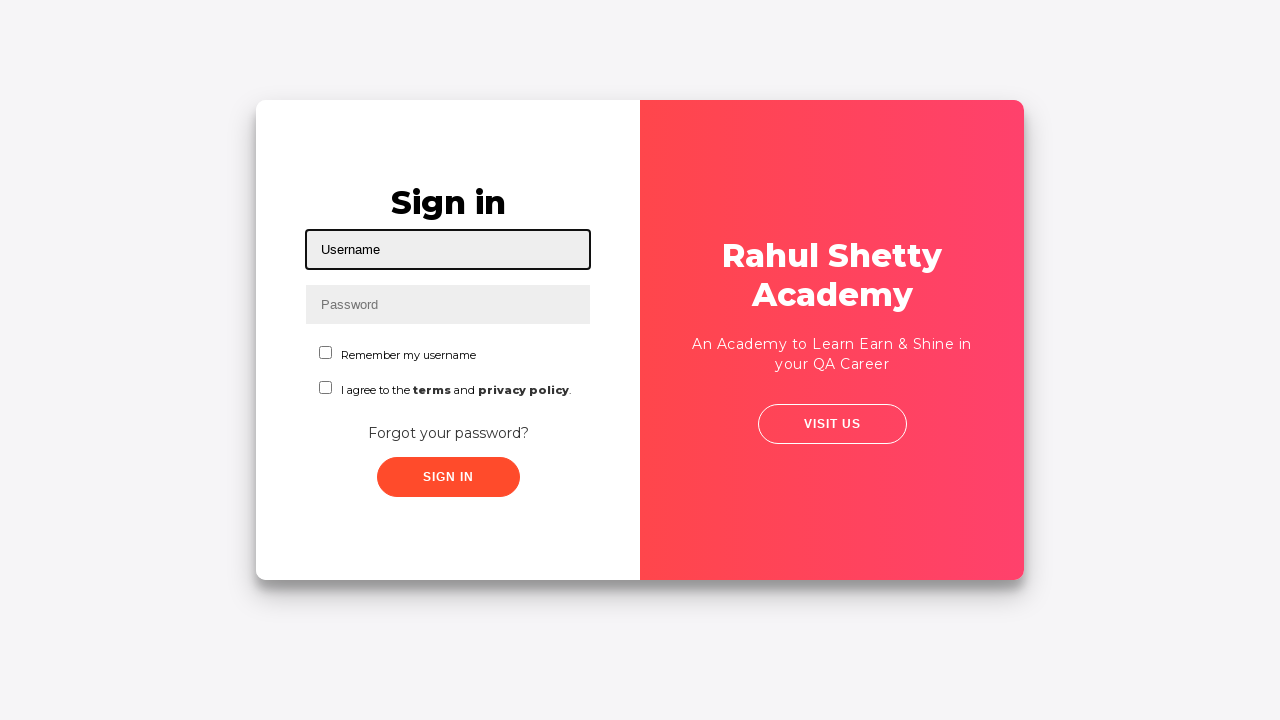

Filled password field with 'Password' on input[name='inputPassword']
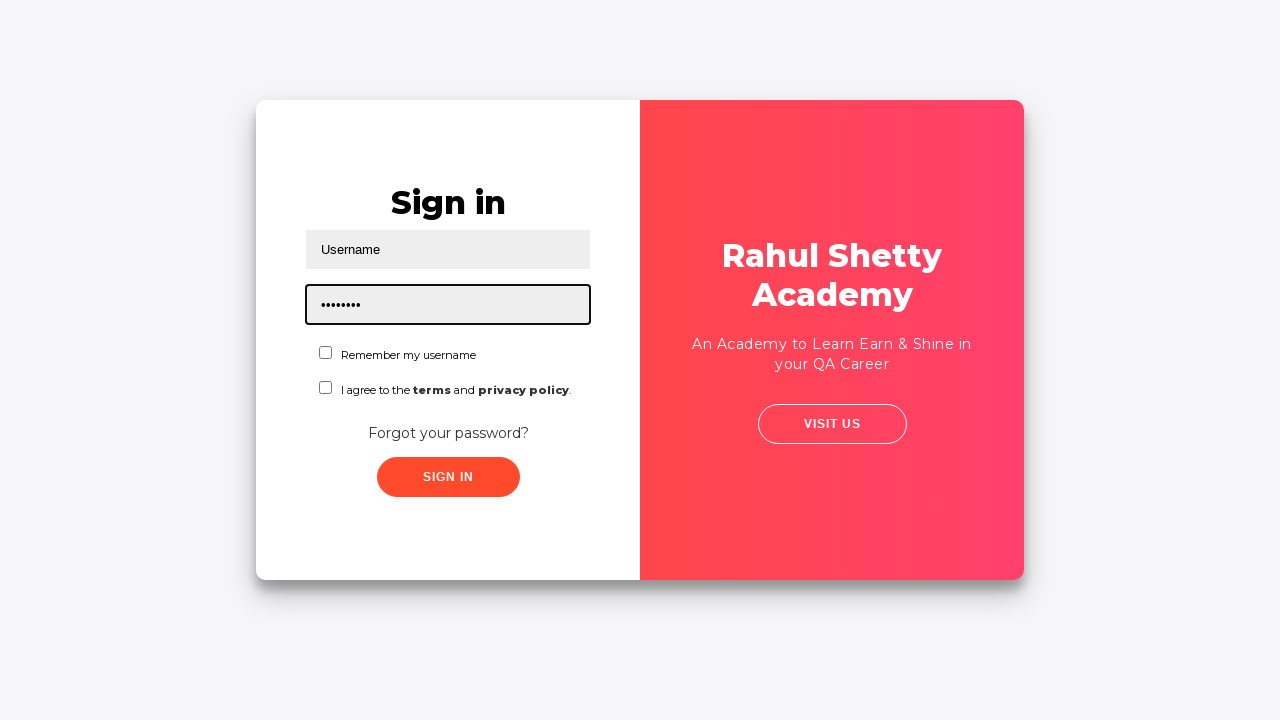

Clicked sign in button at (448, 477) on .signInBtn
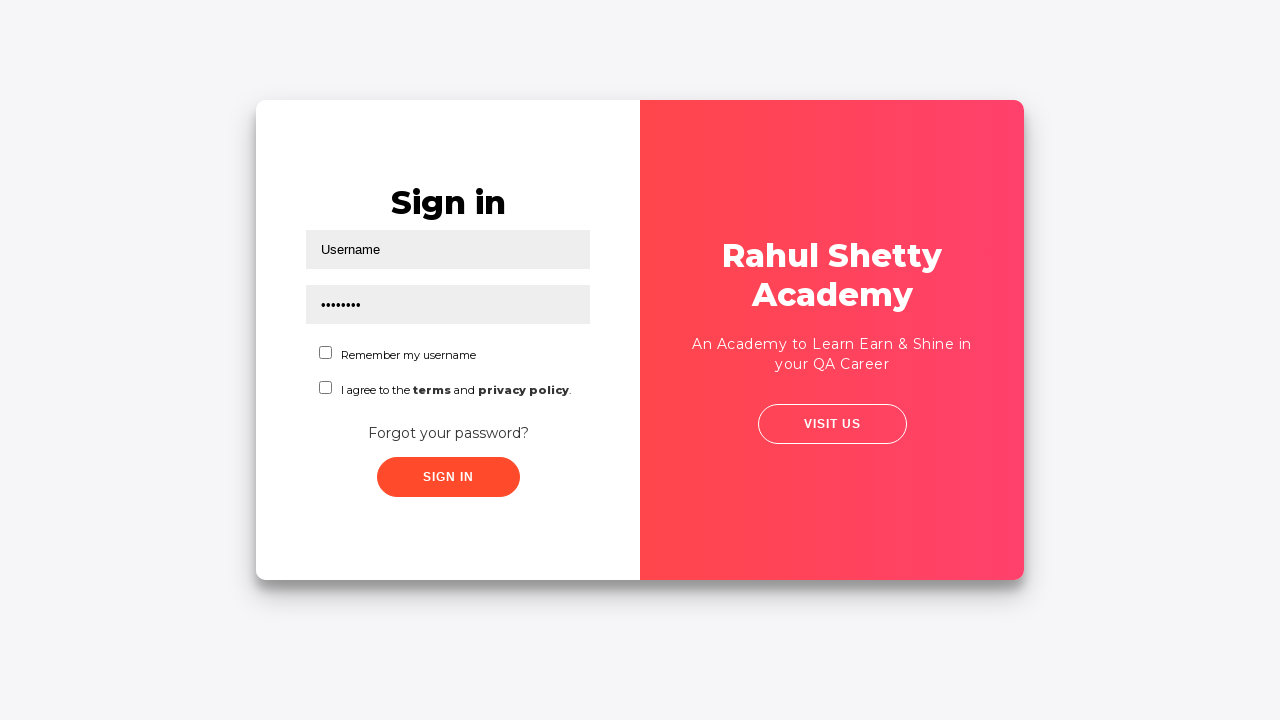

Error message appeared
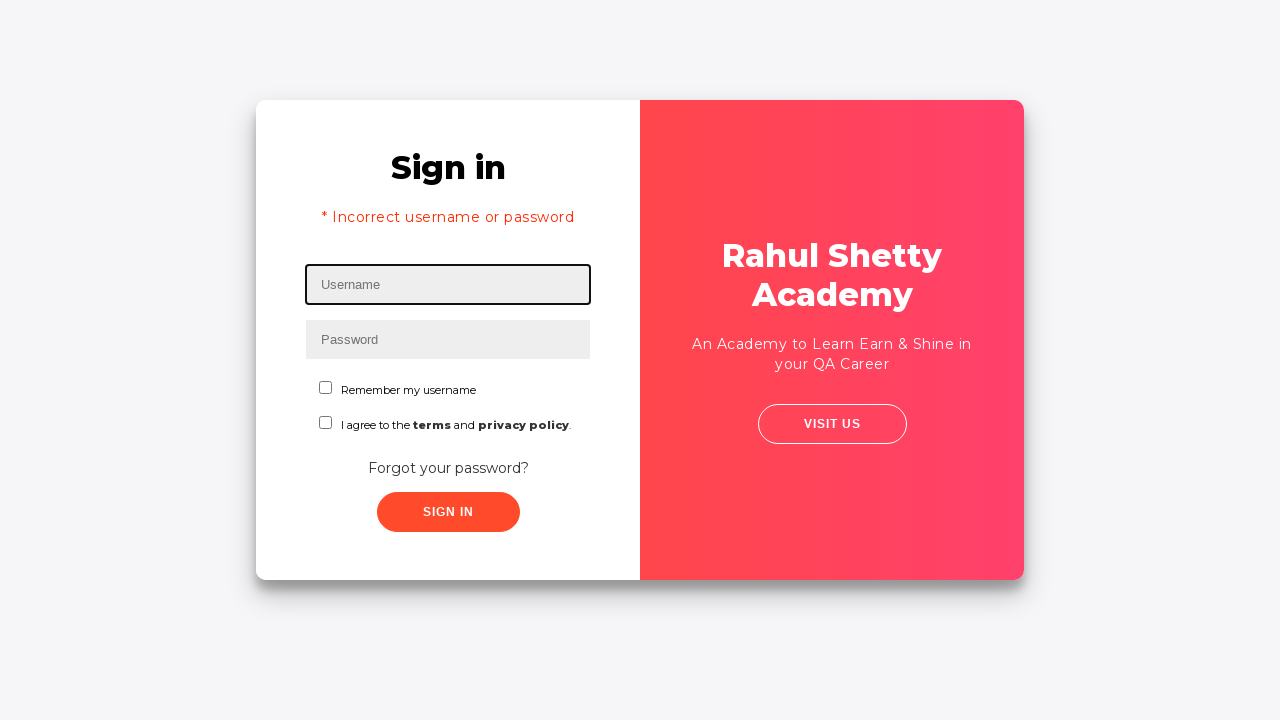

Clicked 'Forgot your password?' link at (448, 468) on text=Forgot your password?
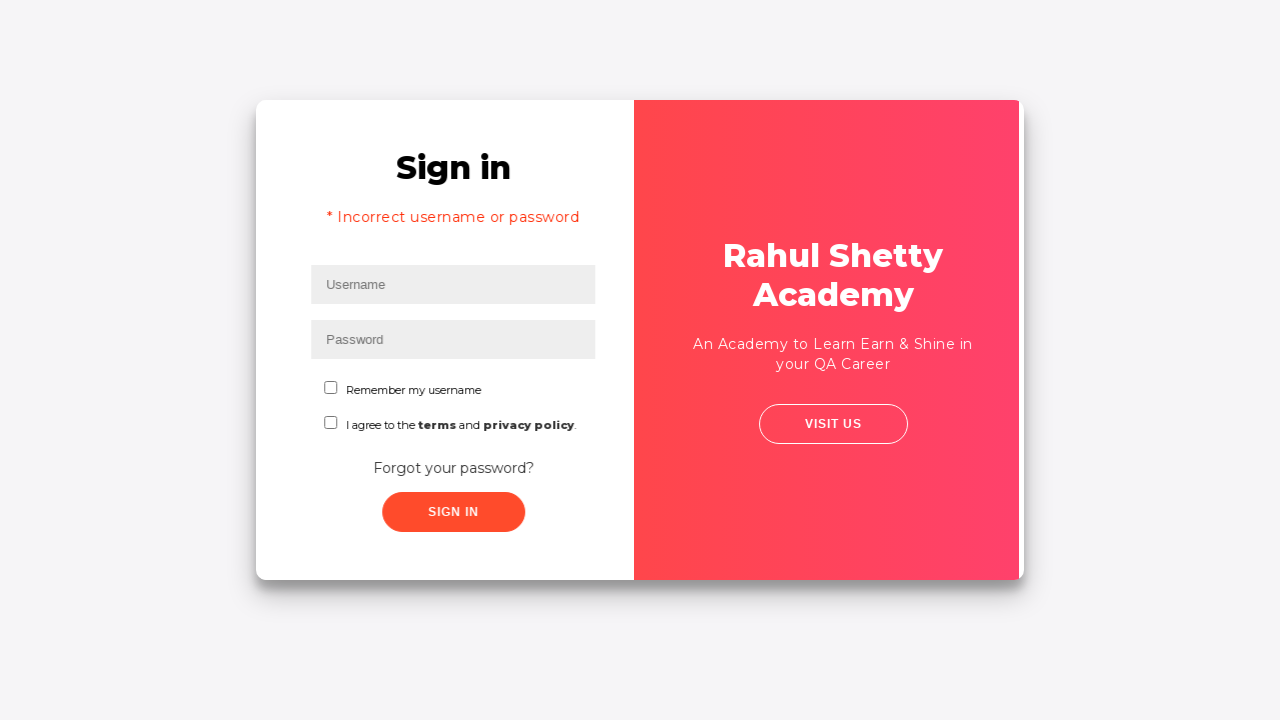

Filled name field with 'Pavel' in forgot password form on //input[@placeholder='Name']
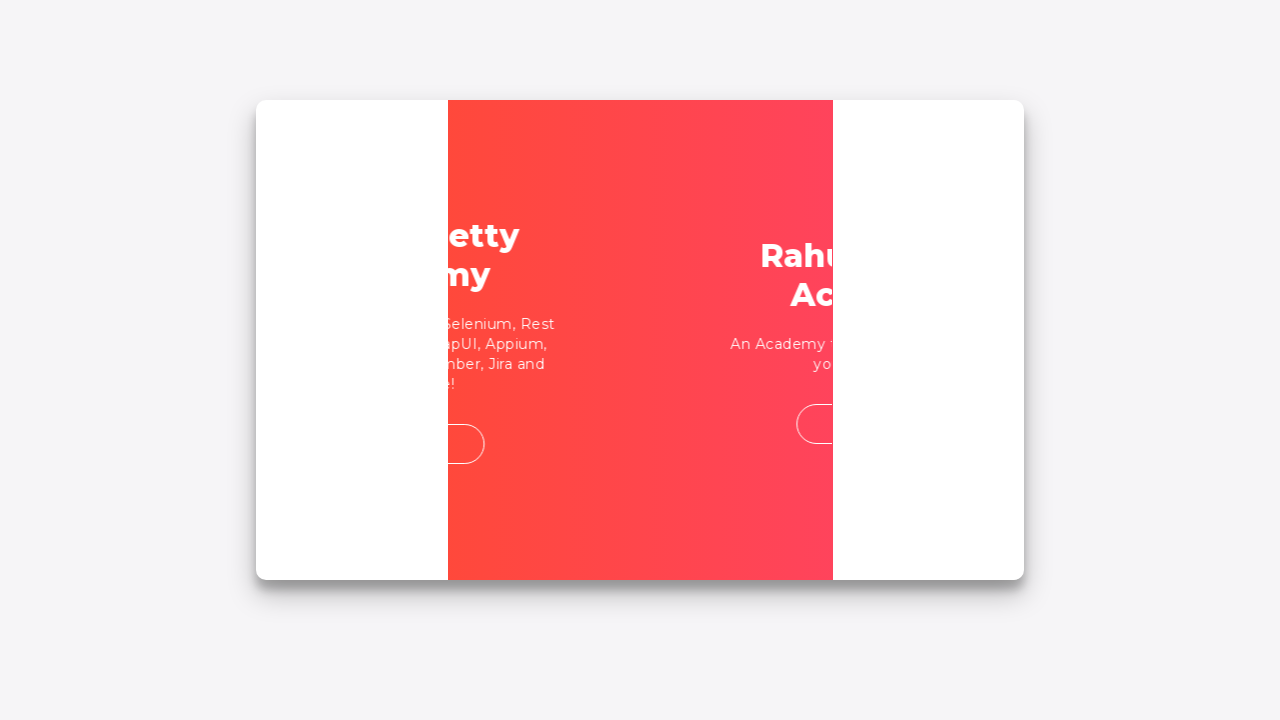

Filled email field with 'random@random.com' on input[placeholder='Email']
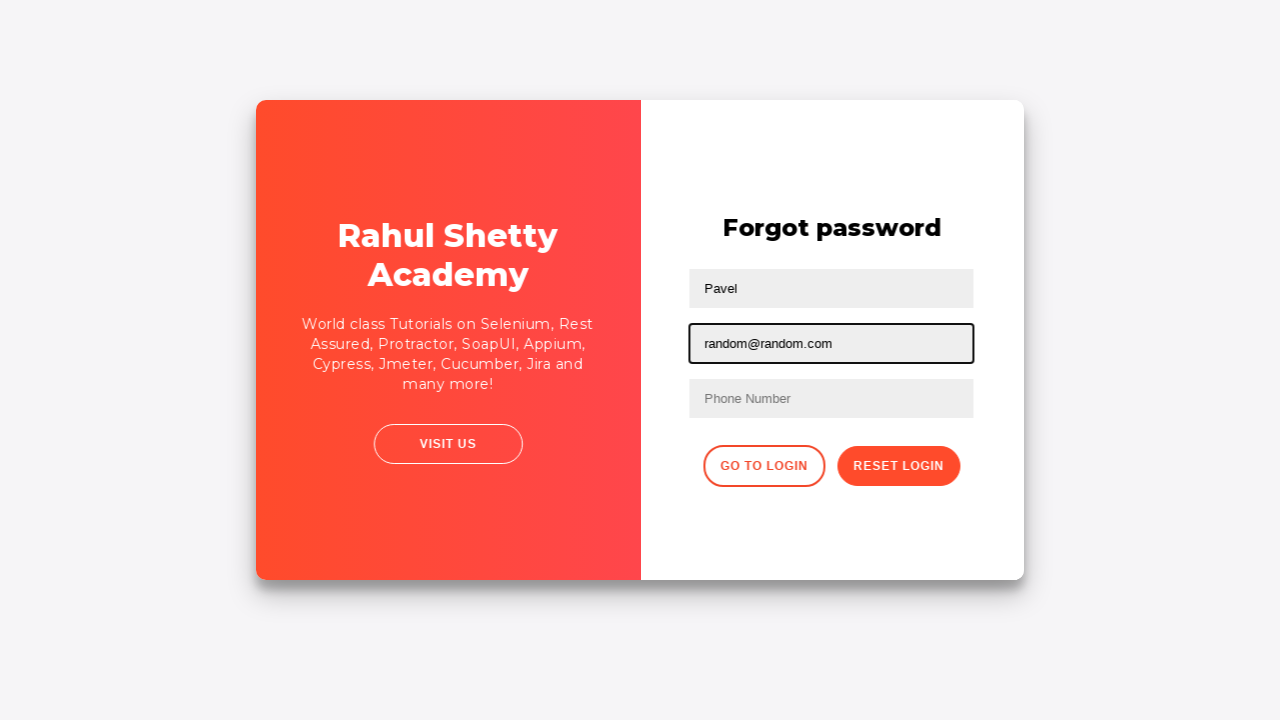

Cleared email field on //input[@placeholder='Email']
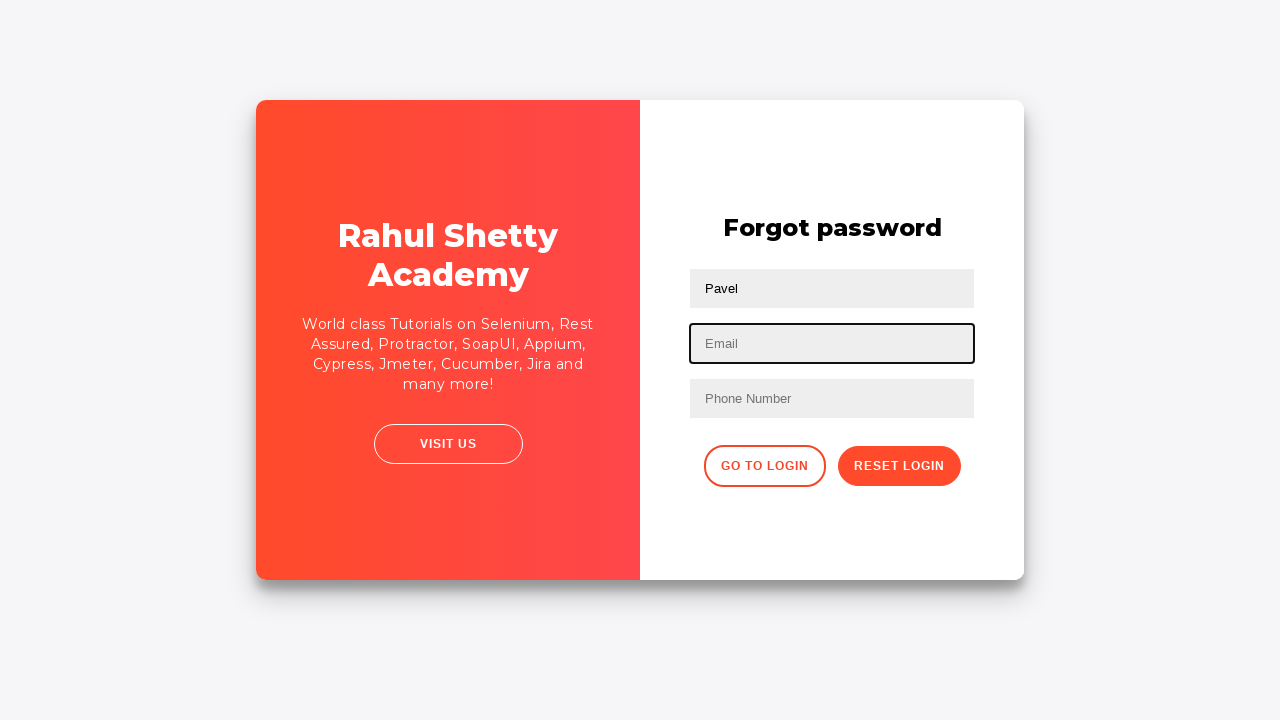

Filled email field with 'example@example.com' on //input[@type='text'][2]
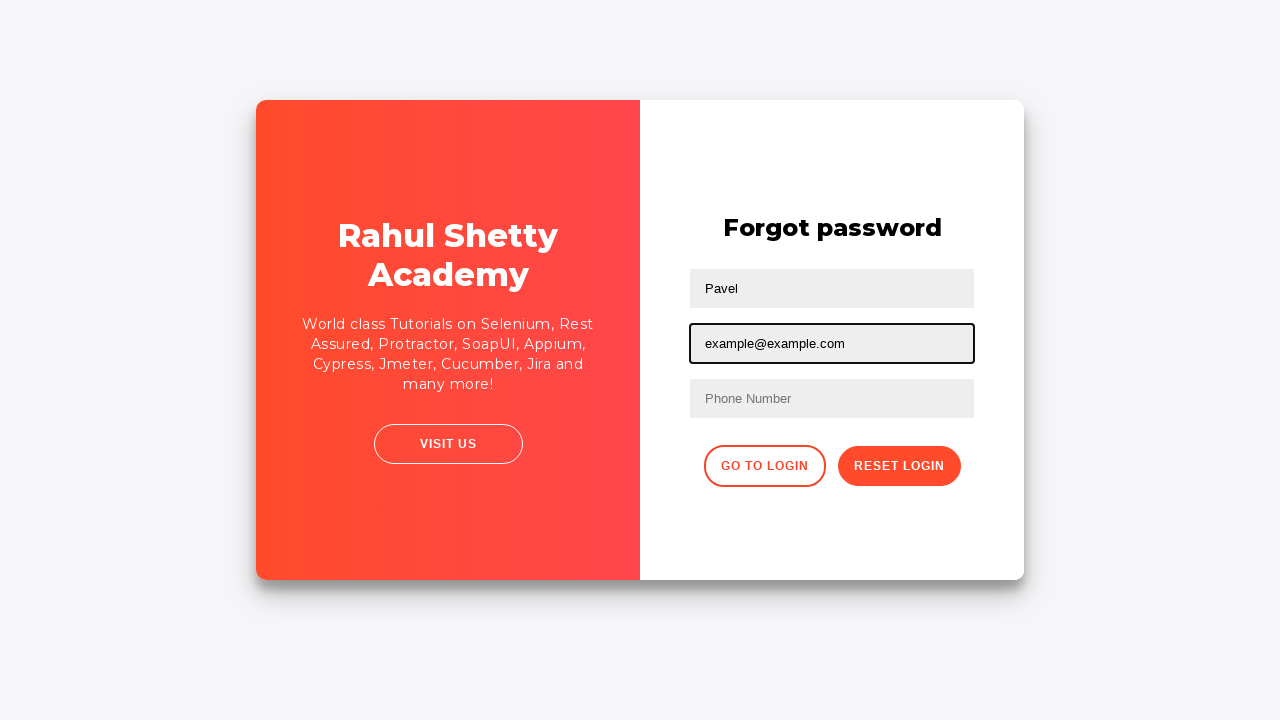

Filled phone number field with '123456789' on //form/input[3]
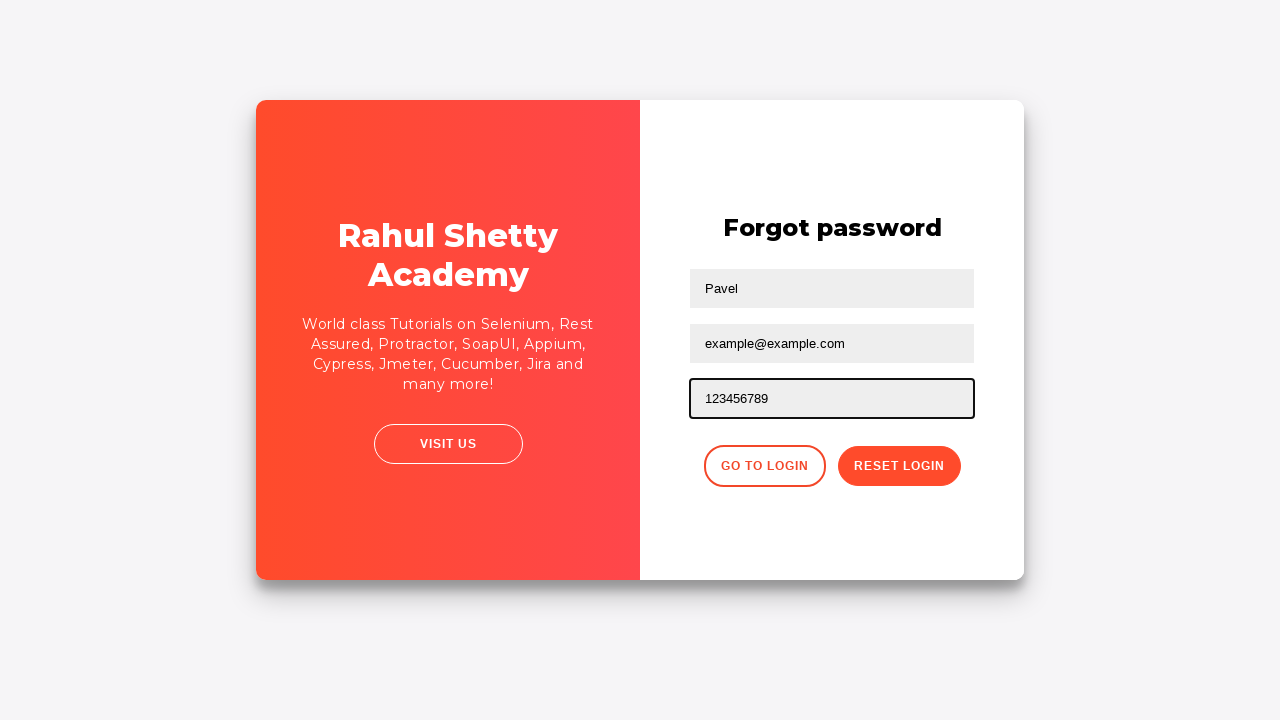

Clicked reset password button at (899, 466) on .reset-pwd-btn
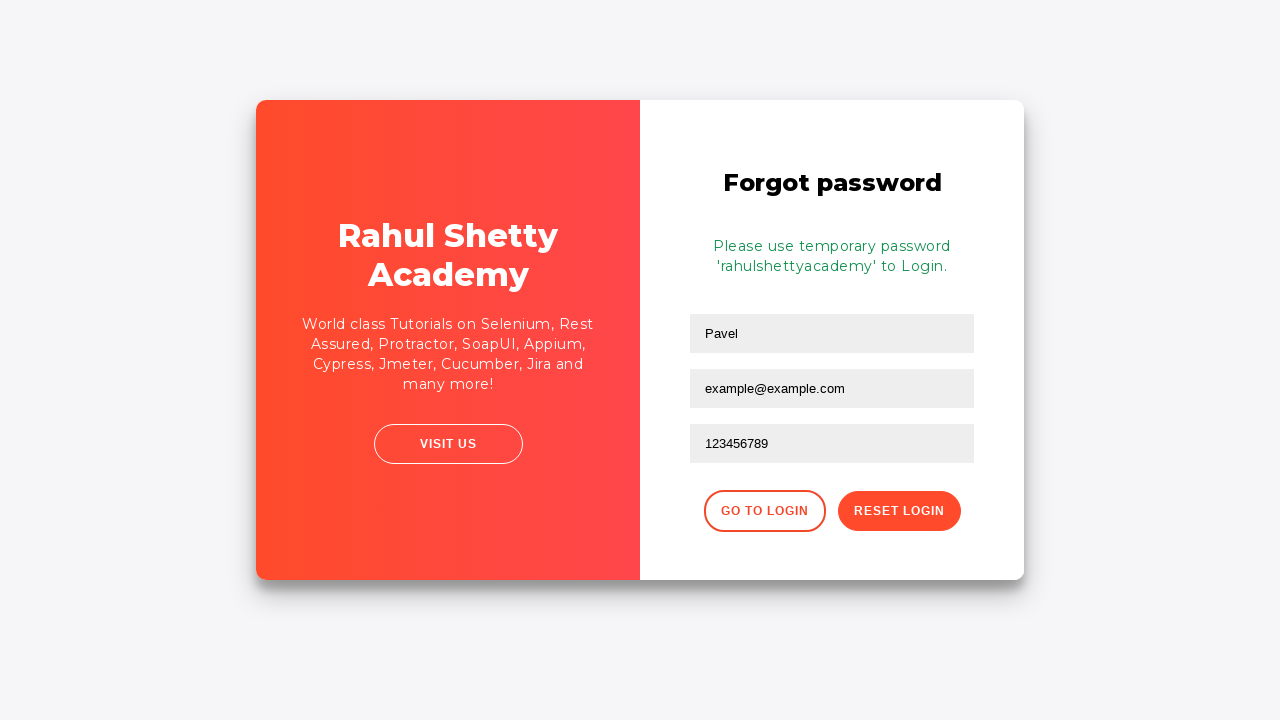

Clicked go to login button at (764, 511) on xpath=//div[contains(@class, 'pwd-btn')]/button[1]
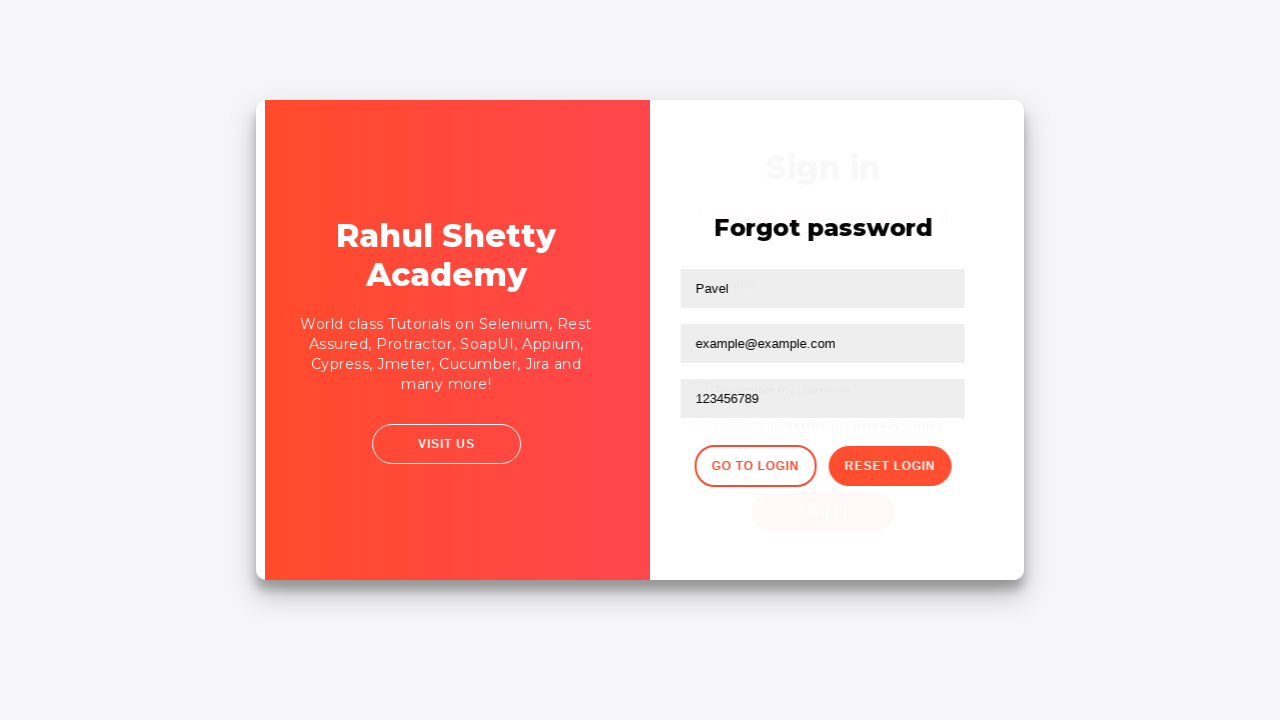

Filled username field with 'Aboba' on #inputUsername
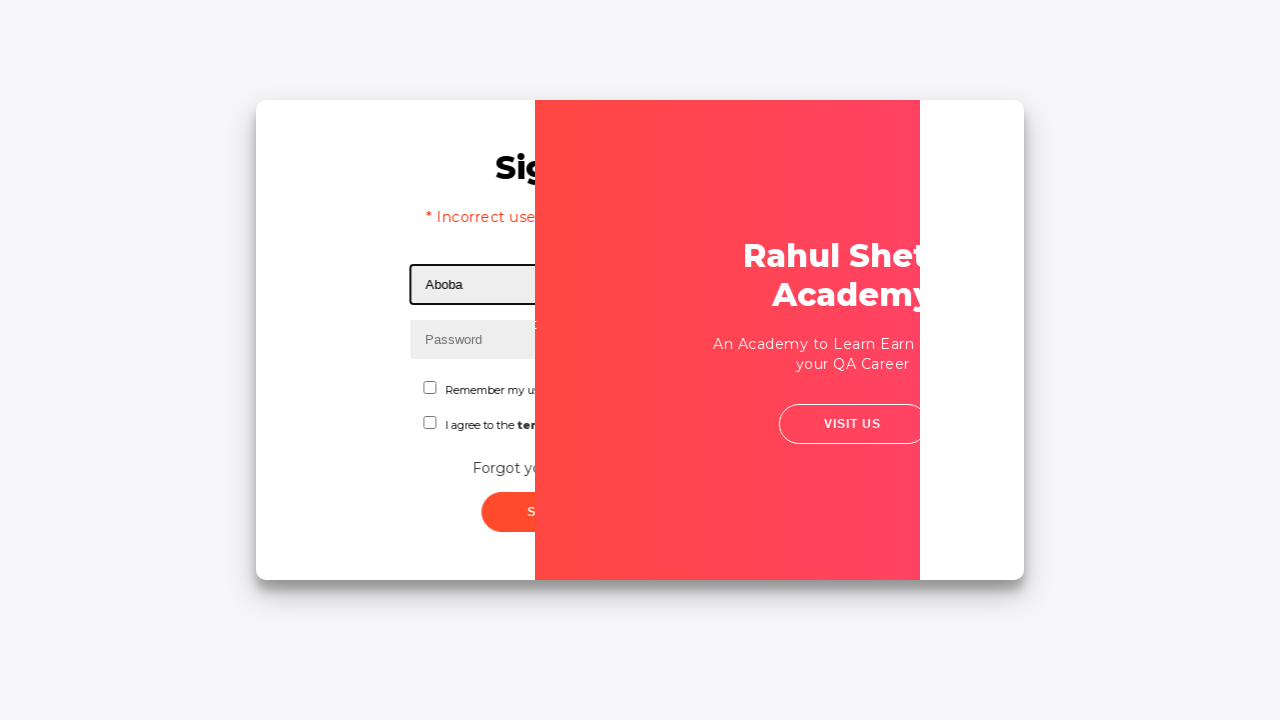

Filled password field with 'rahulshettyacademy' on input[type*='pass']
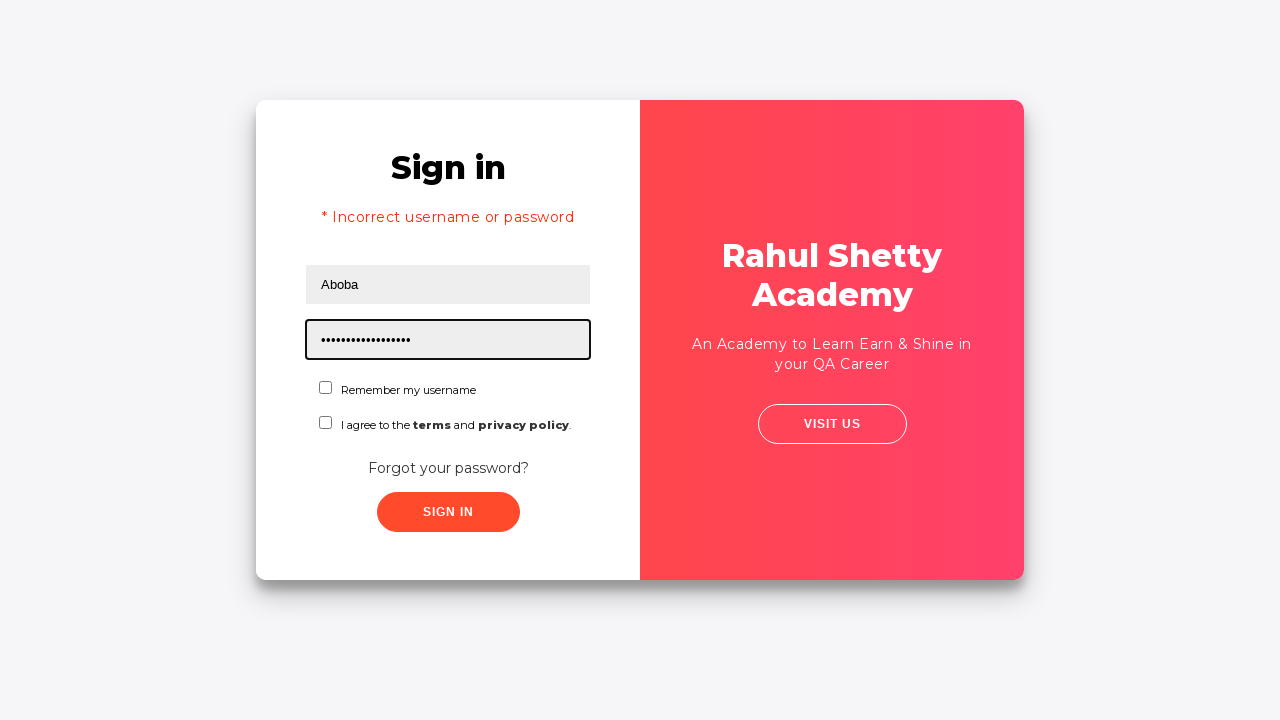

Checked first checkbox at (326, 388) on #chkboxOne
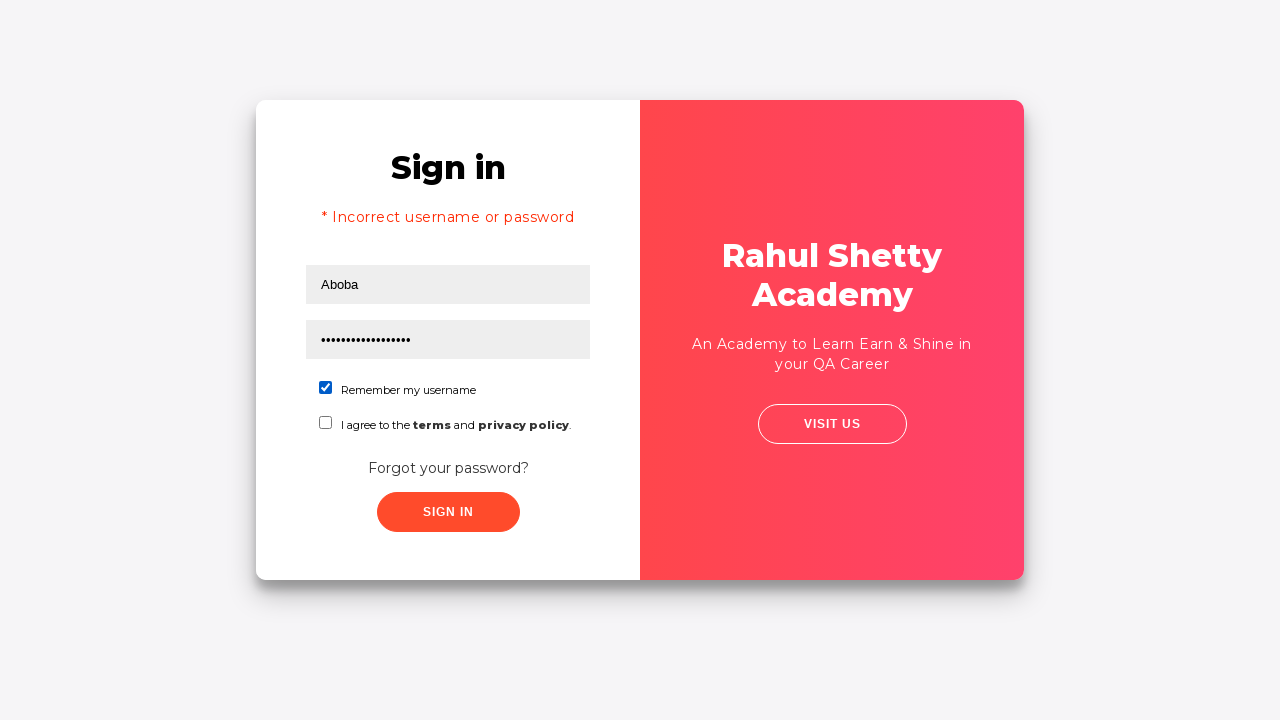

Checked 'agreeTerms' checkbox at (326, 422) on xpath=//input[contains(@value, 'agreeTerms')]
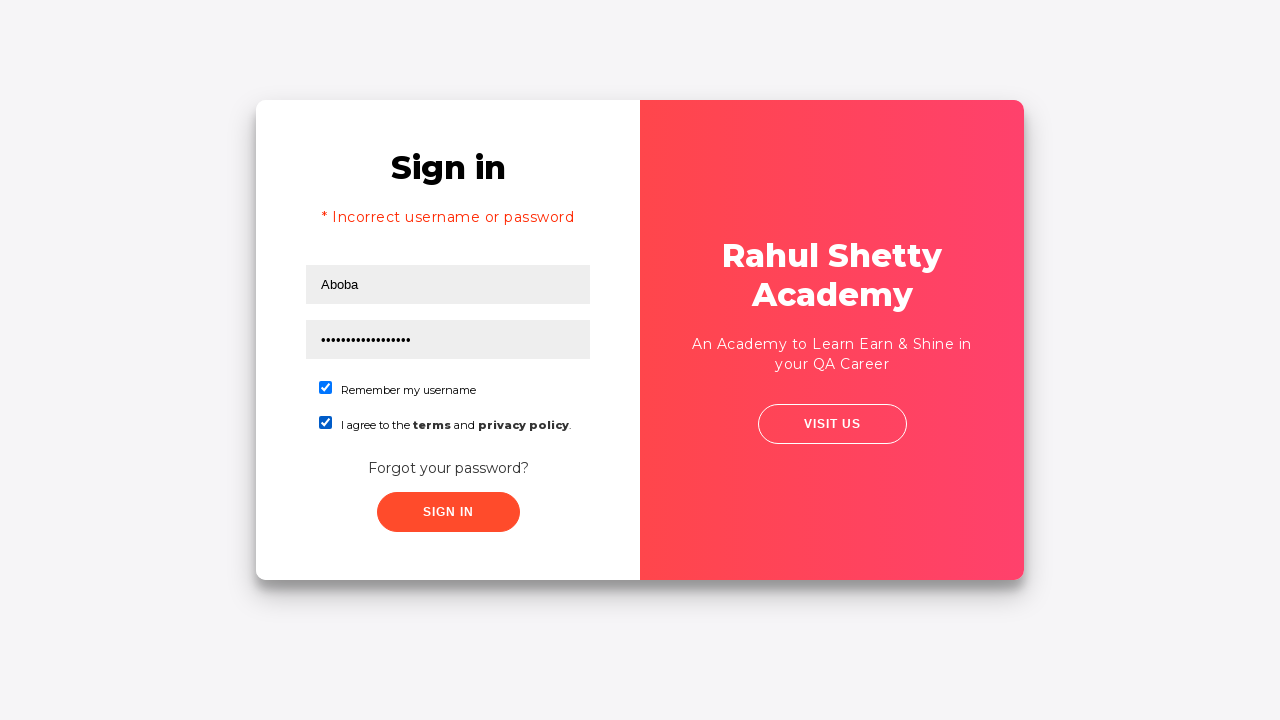

Clicked submit button to complete login at (448, 512) on xpath=//button[contains(@class, 'submit')]
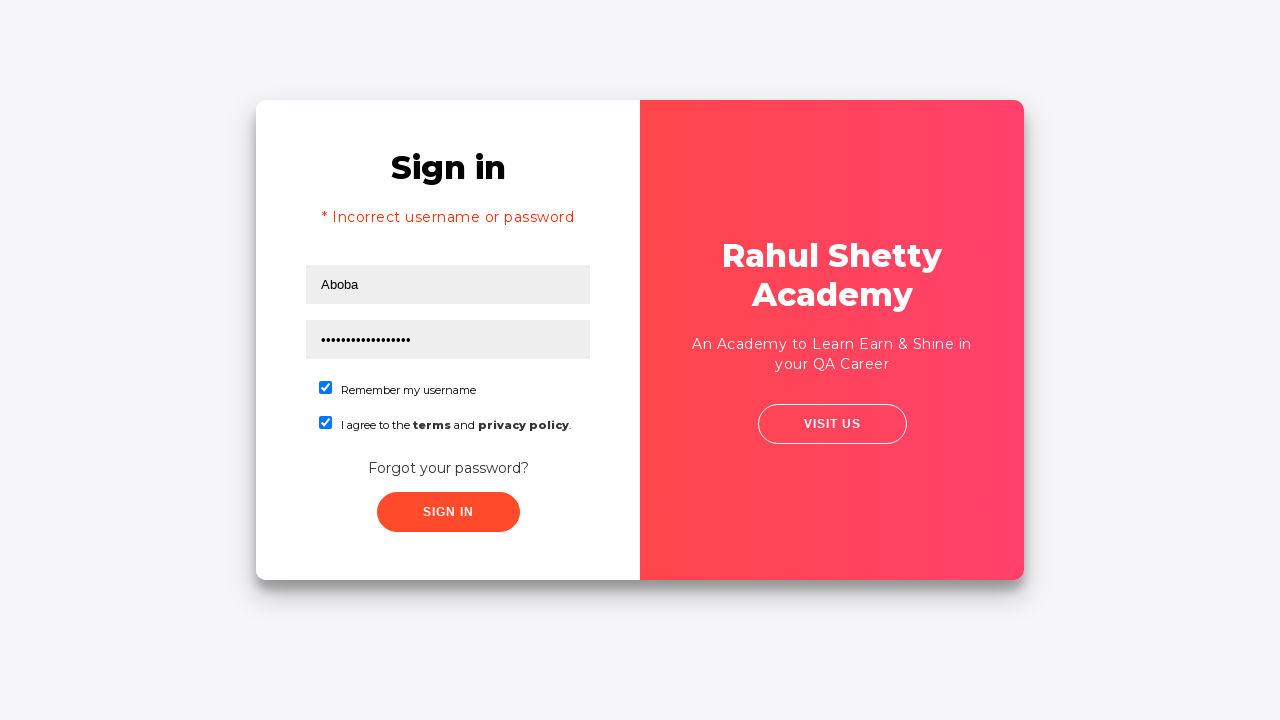

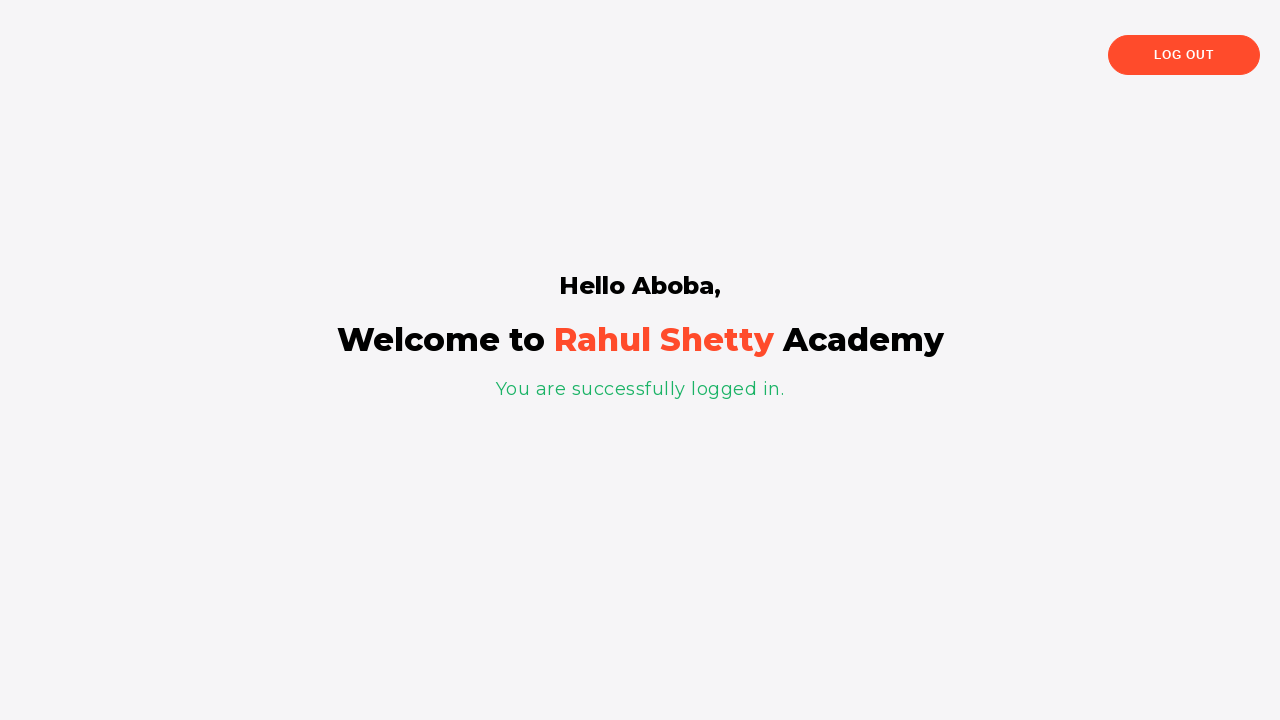